Tests dropdown and multi-select elements by selecting various options using different methods (index, value, visible text) and then deselecting an option from multi-select

Starting URL: https://www.hyrtutorials.com/p/html-dropdown-elements-practice.html

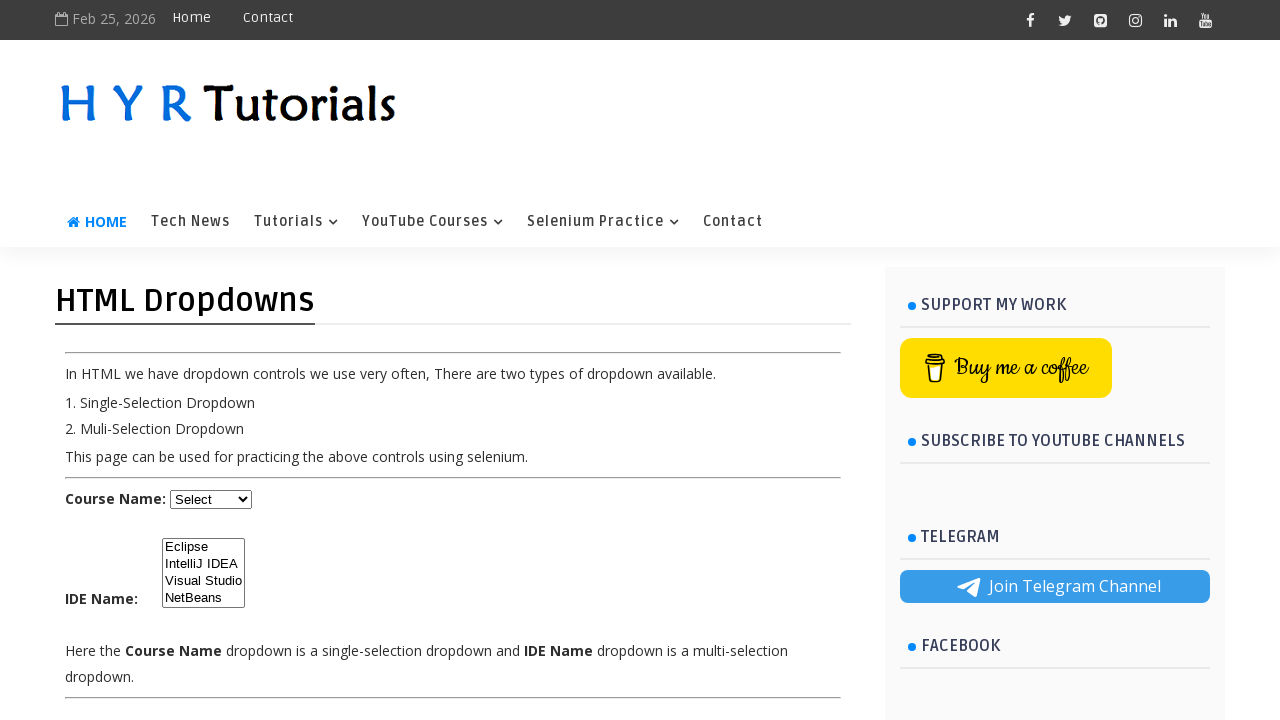

Selected 3rd option from course dropdown by index on #course
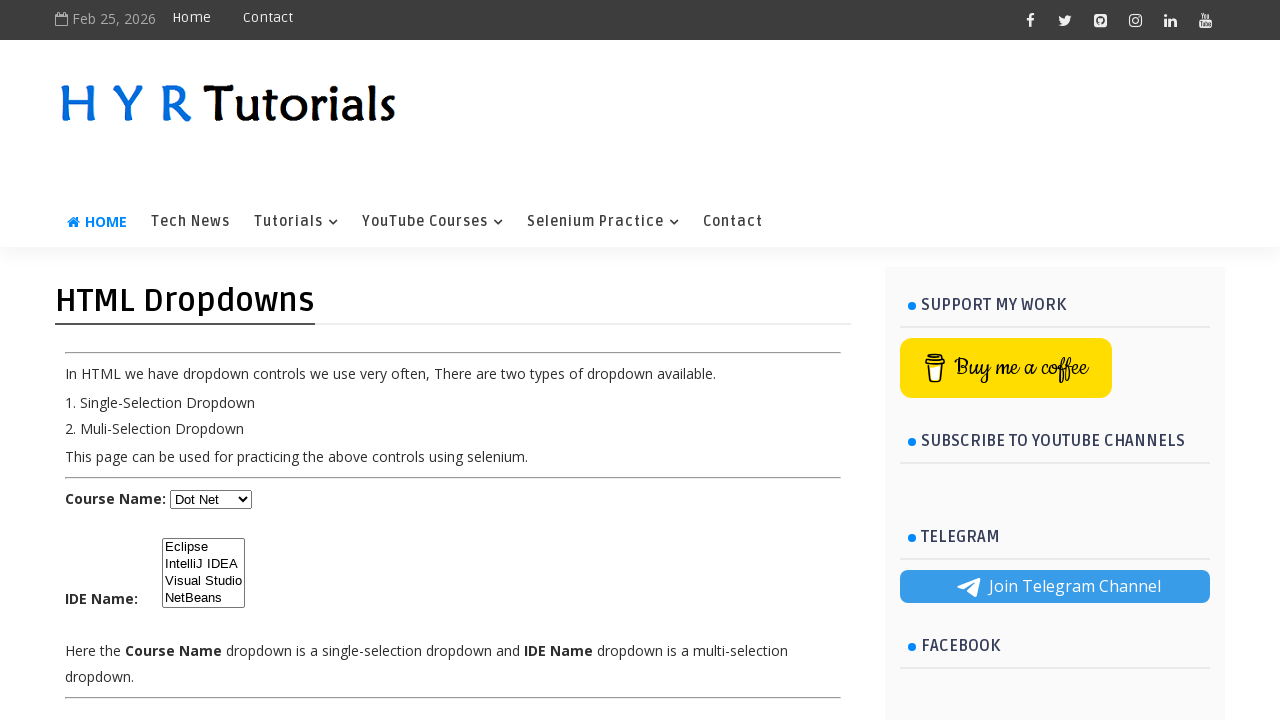

Selected 'js' option from course dropdown by value on #course
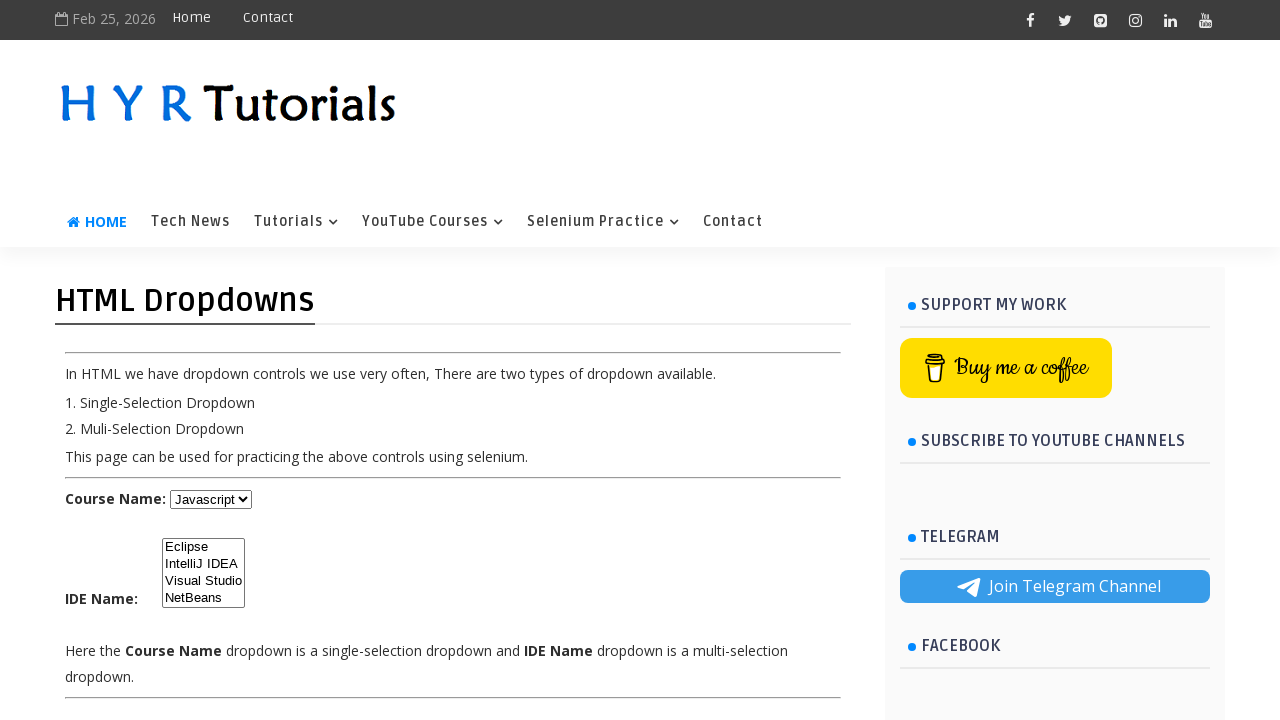

Selected 'Dot Net' option from course dropdown by visible text on #course
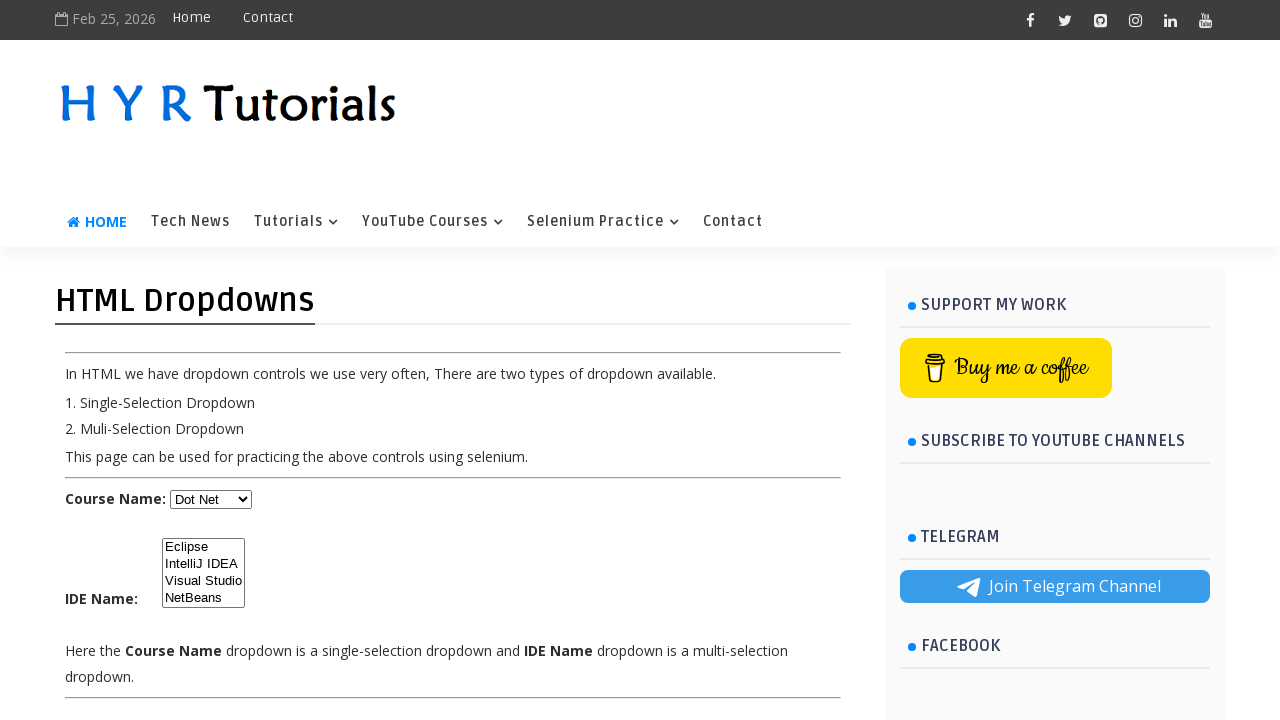

Selected first option from IDE multi-select by index on #ide
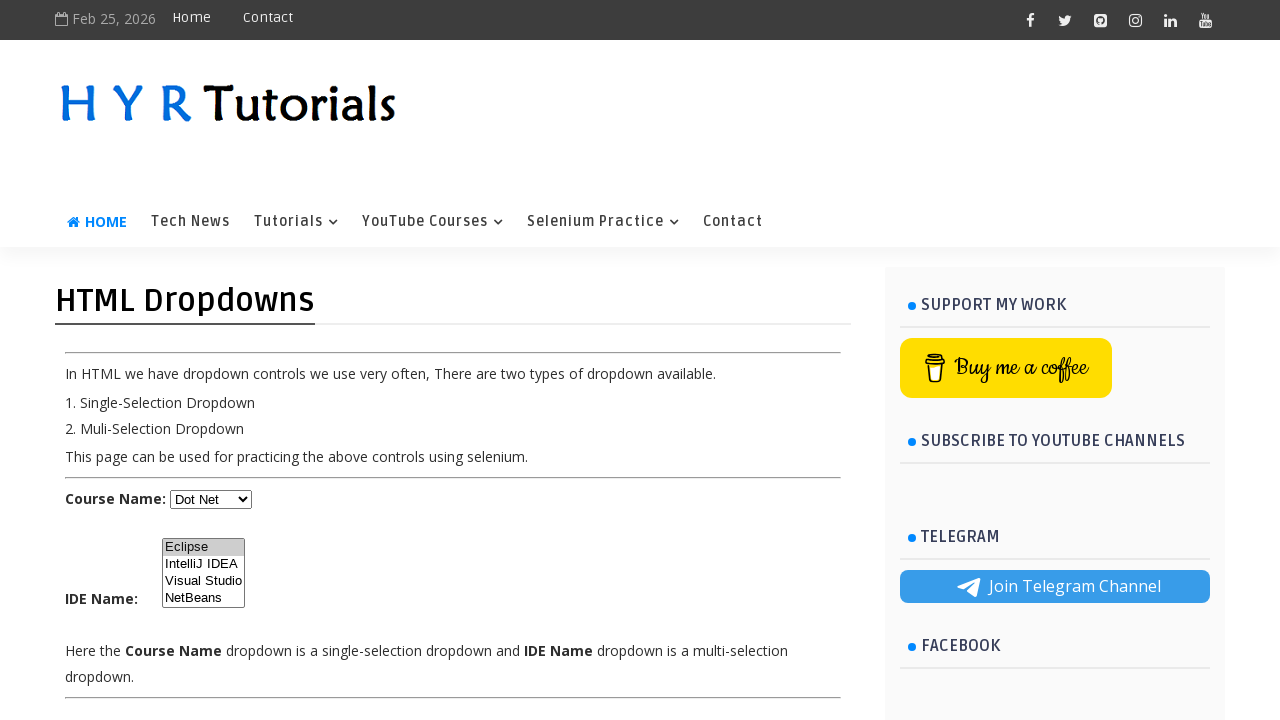

Selected 'ij' option from IDE multi-select by value on #ide
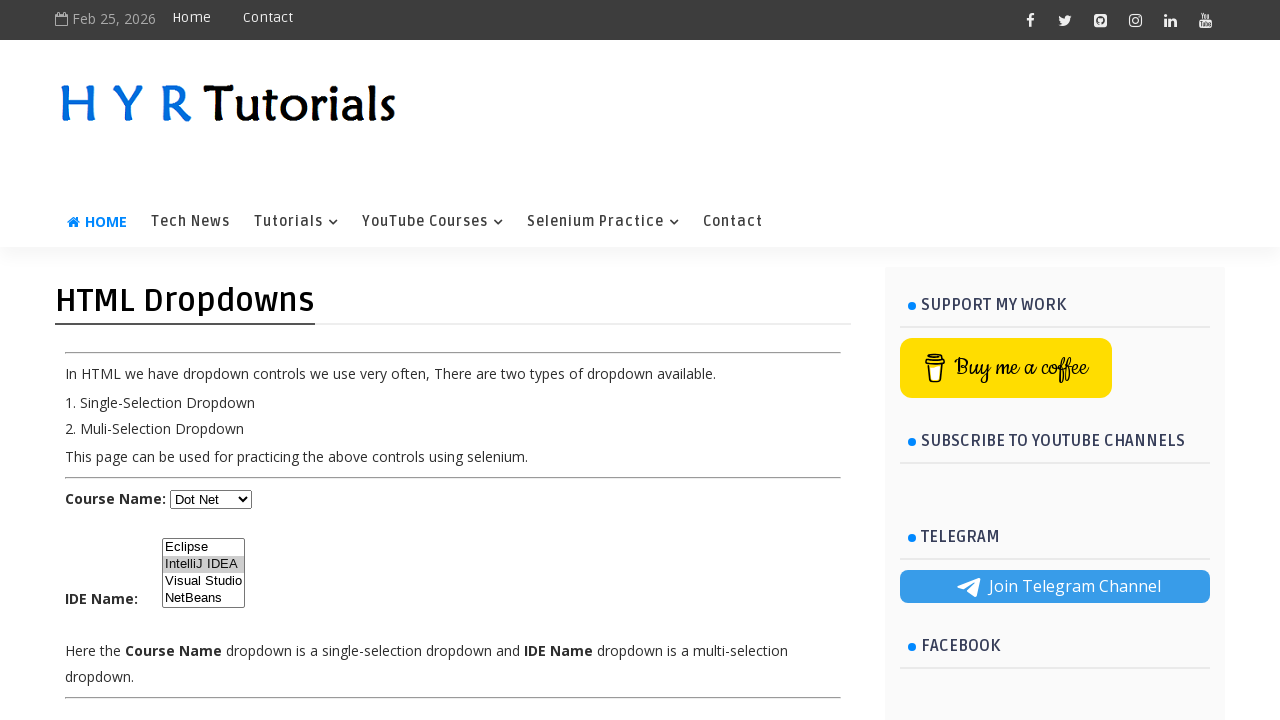

Selected 'Visual Studio' option from IDE multi-select by visible text on #ide
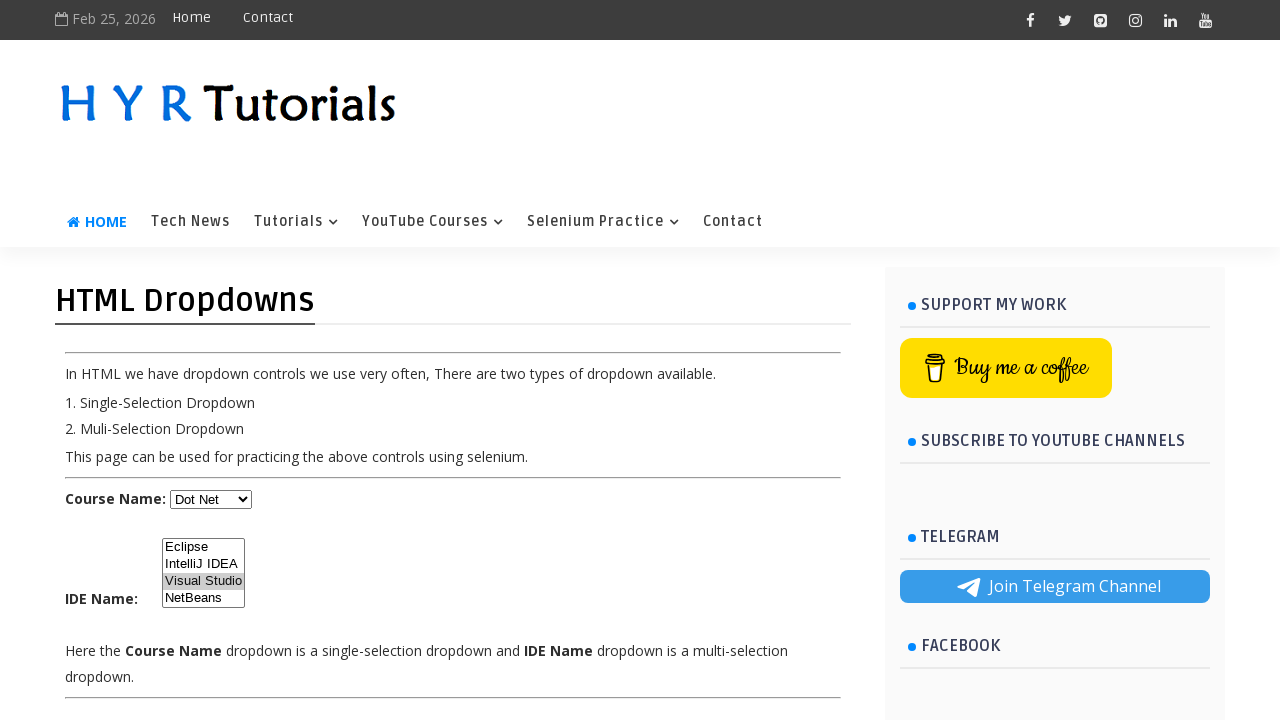

Retrieved currently selected values from IDE multi-select
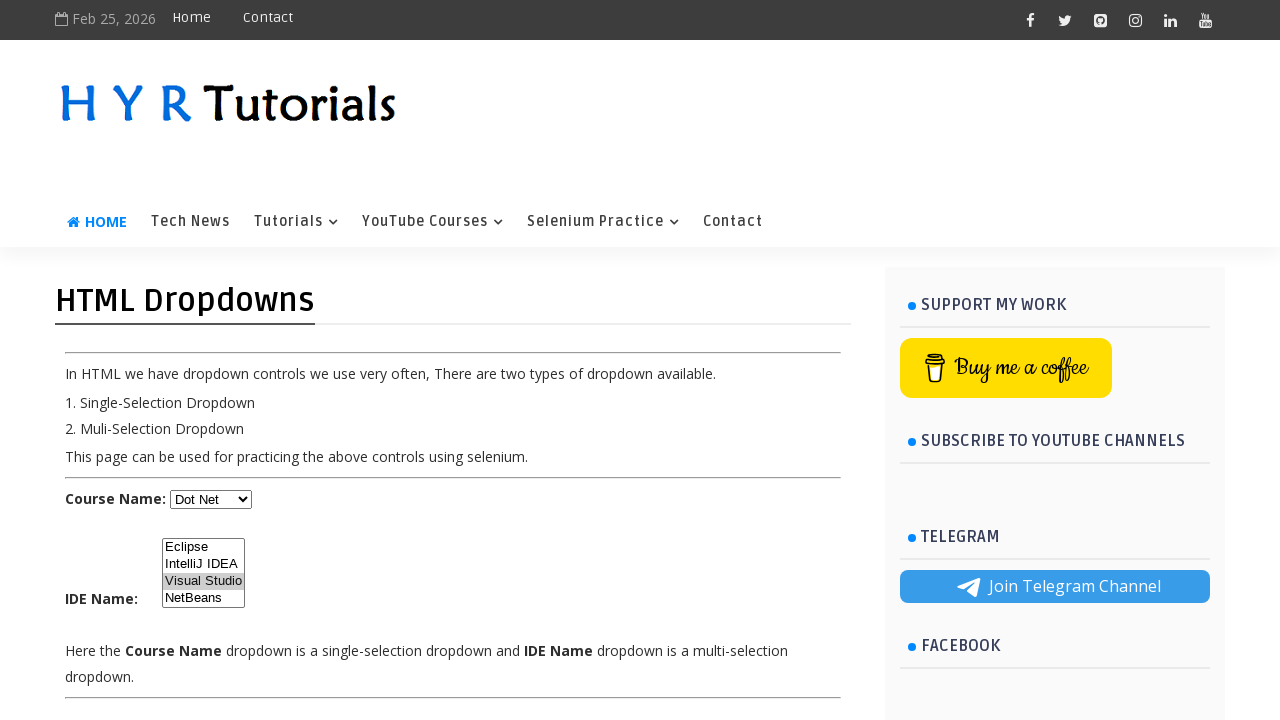

Updated IDE multi-select with new selection (removed 'ij' option) on #ide
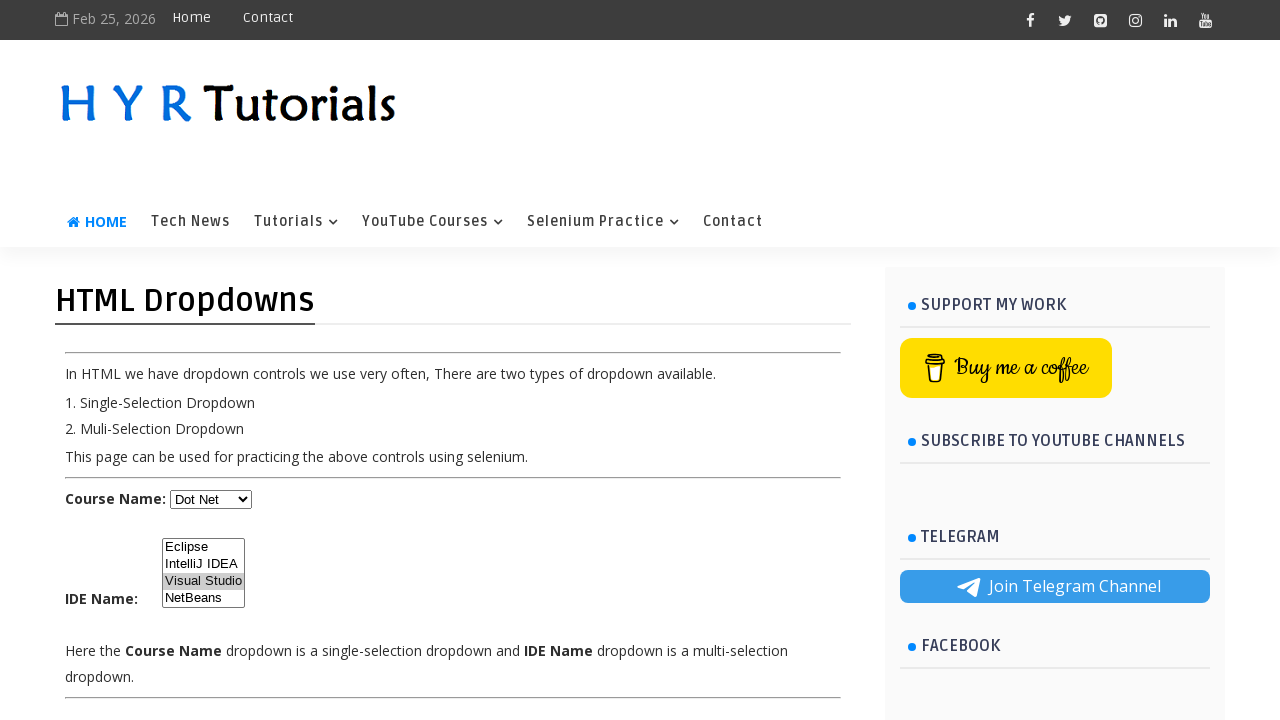

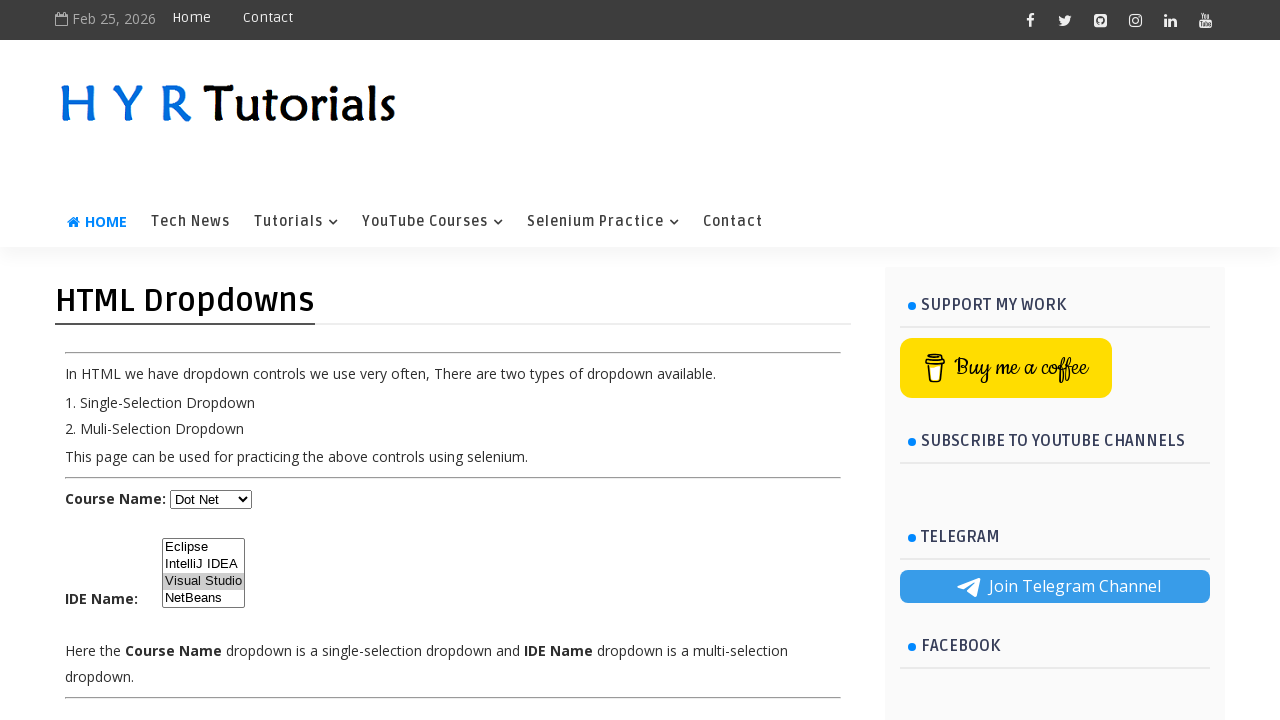